Tests retrieving the title (tooltip) attribute of the textarea

Starting URL: https://codebeautify.org/html-textarea-generator

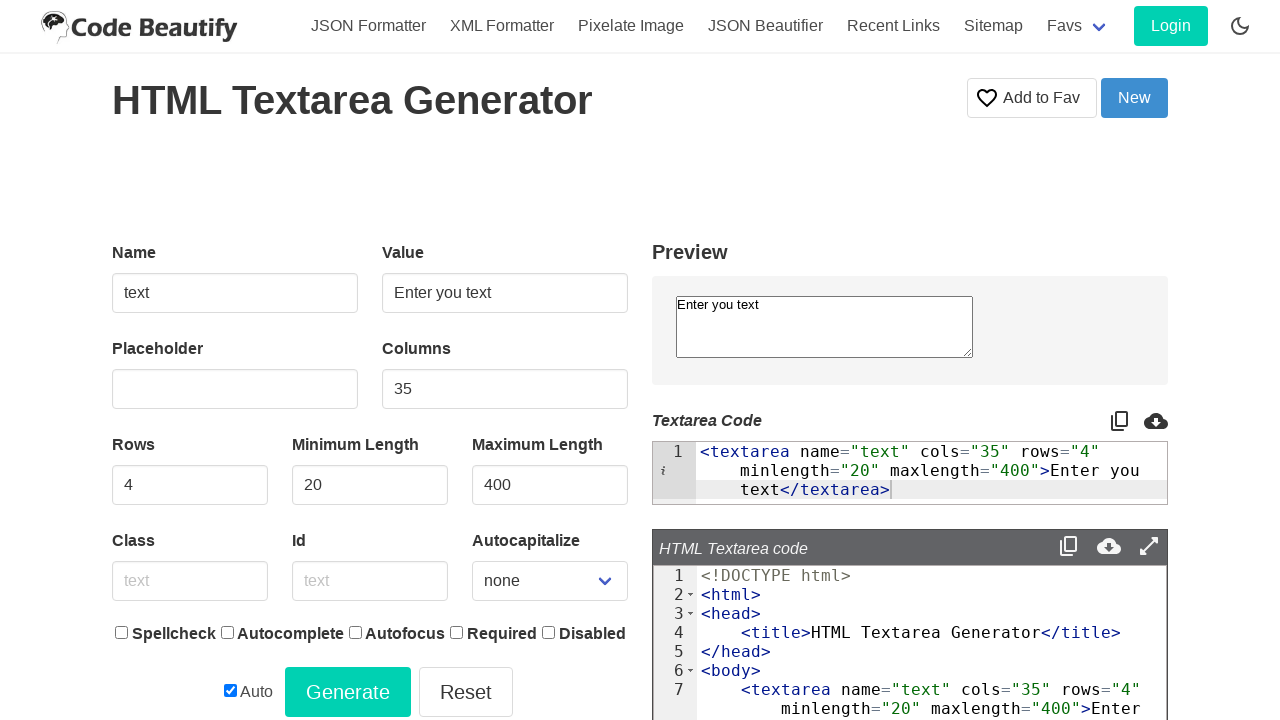

Navigated to HTML textarea generator page
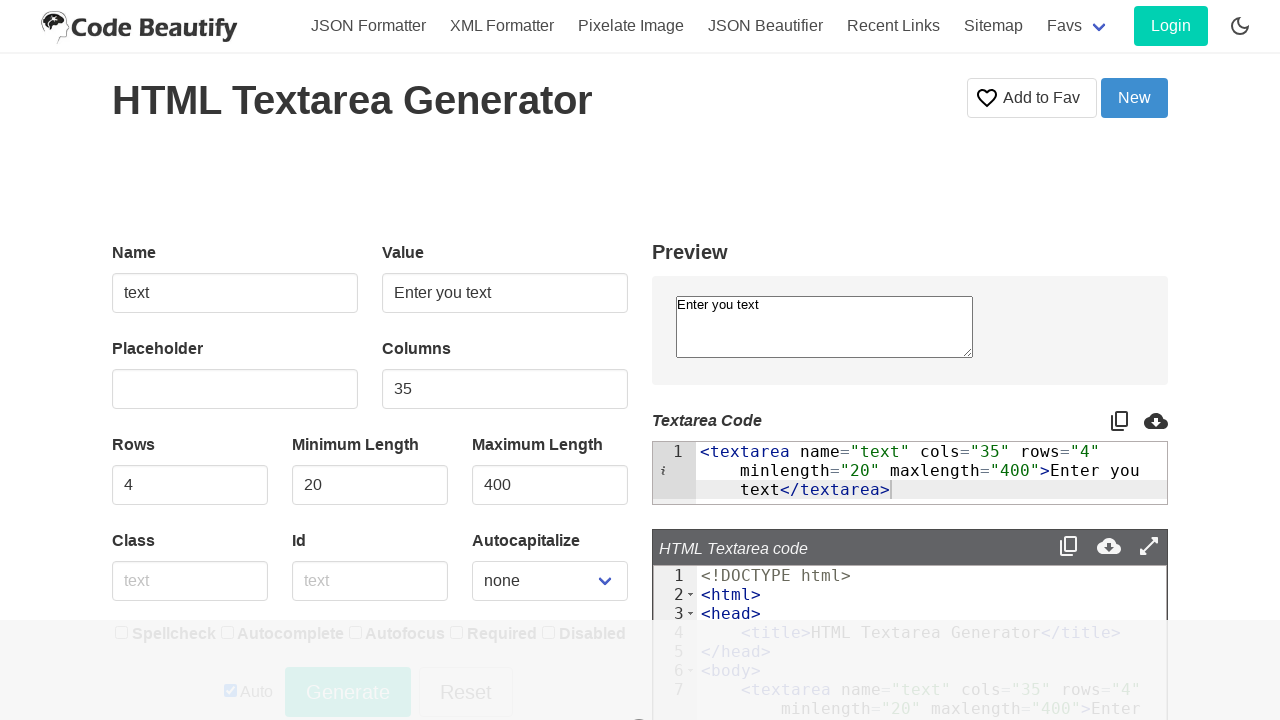

Retrieved title (tooltip) attribute from textarea element
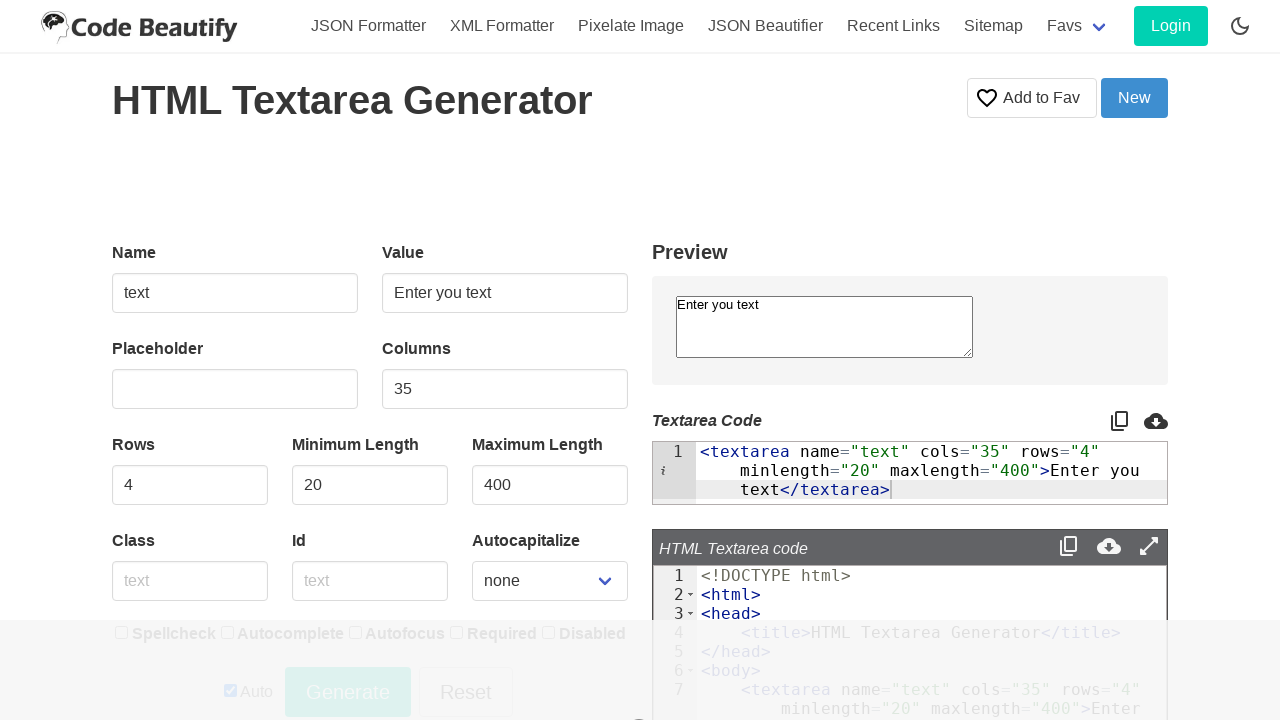

Asserted that tooltip is either None or a non-empty string
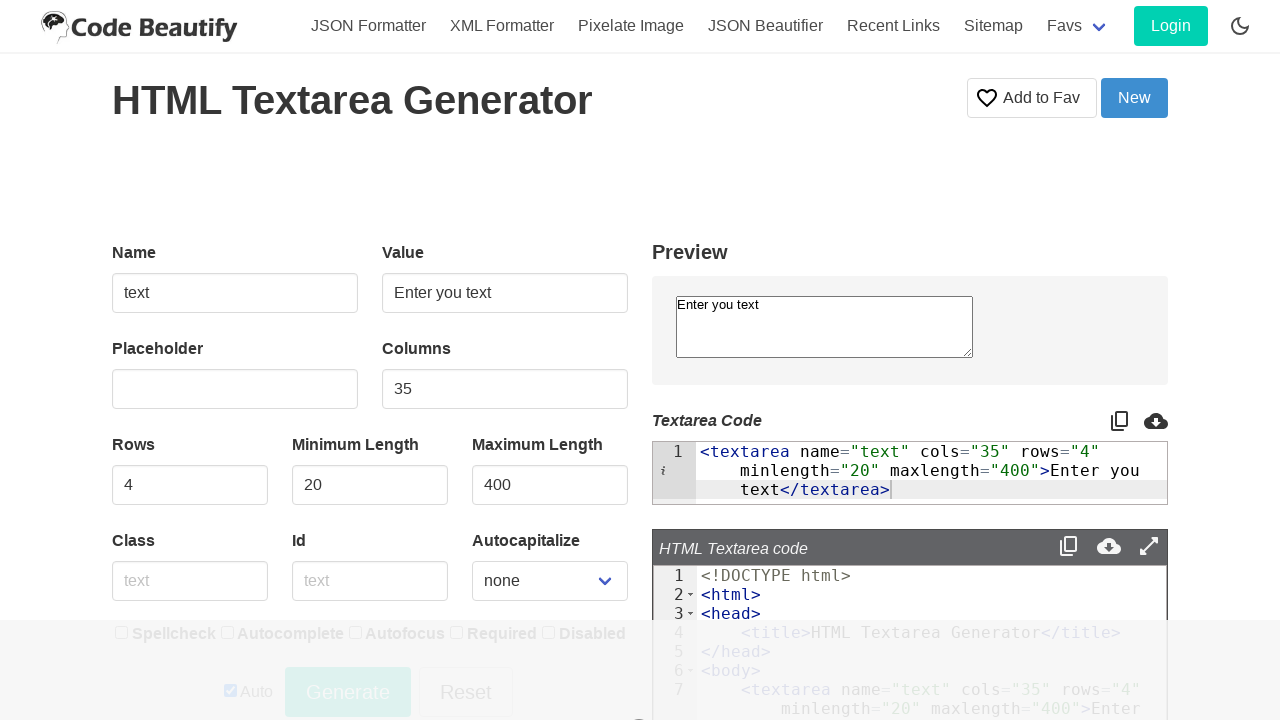

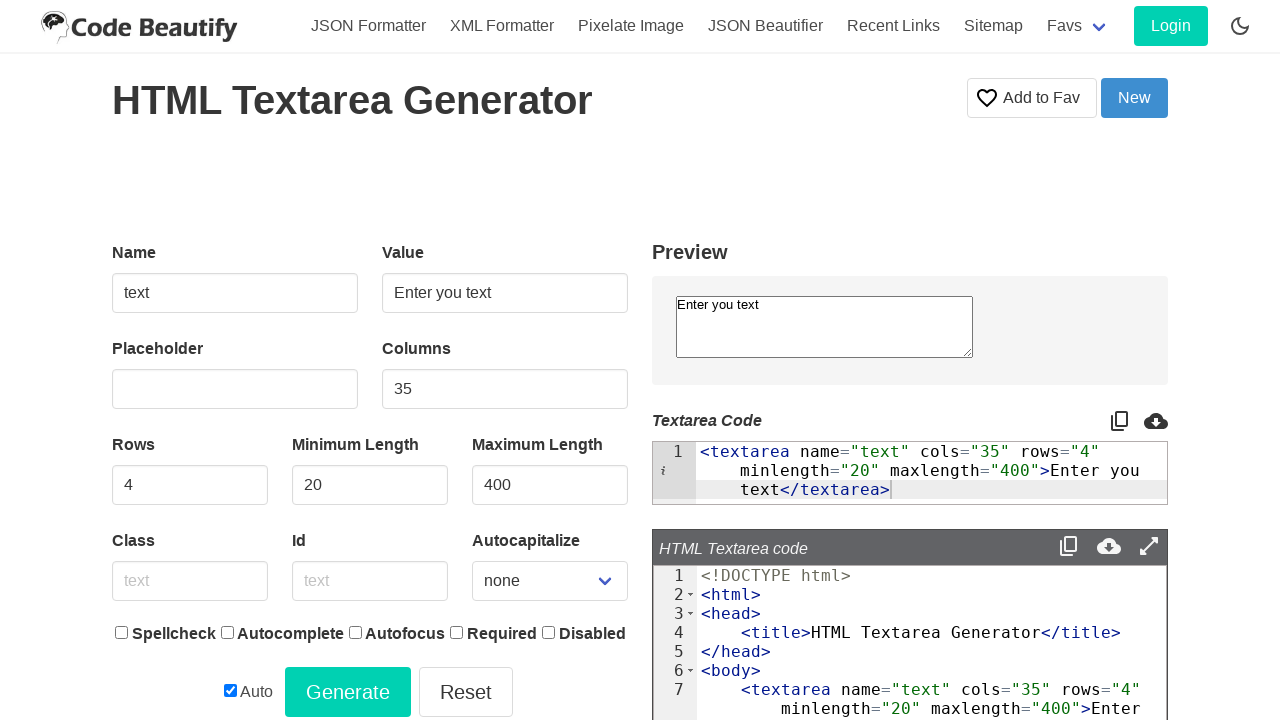